Handles a simple JavaScript alert by accepting it

Starting URL: https://demoqa.com/alerts

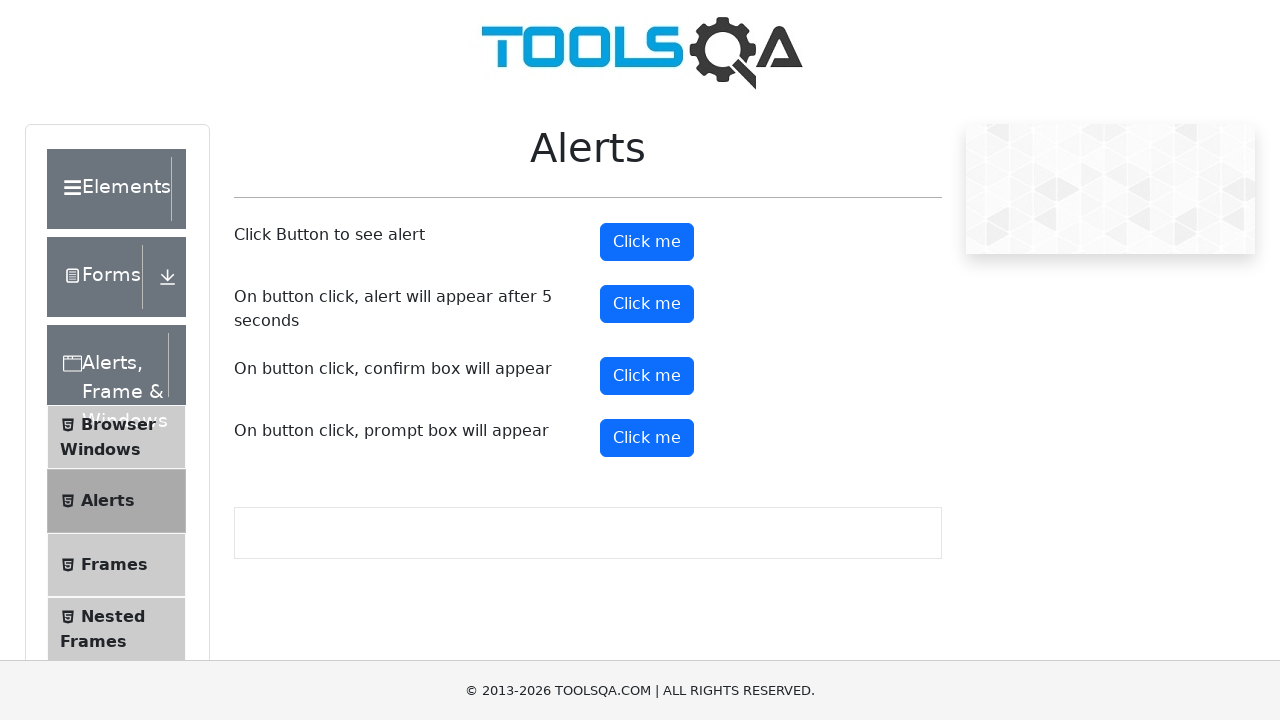

Set up dialog handler to accept alerts
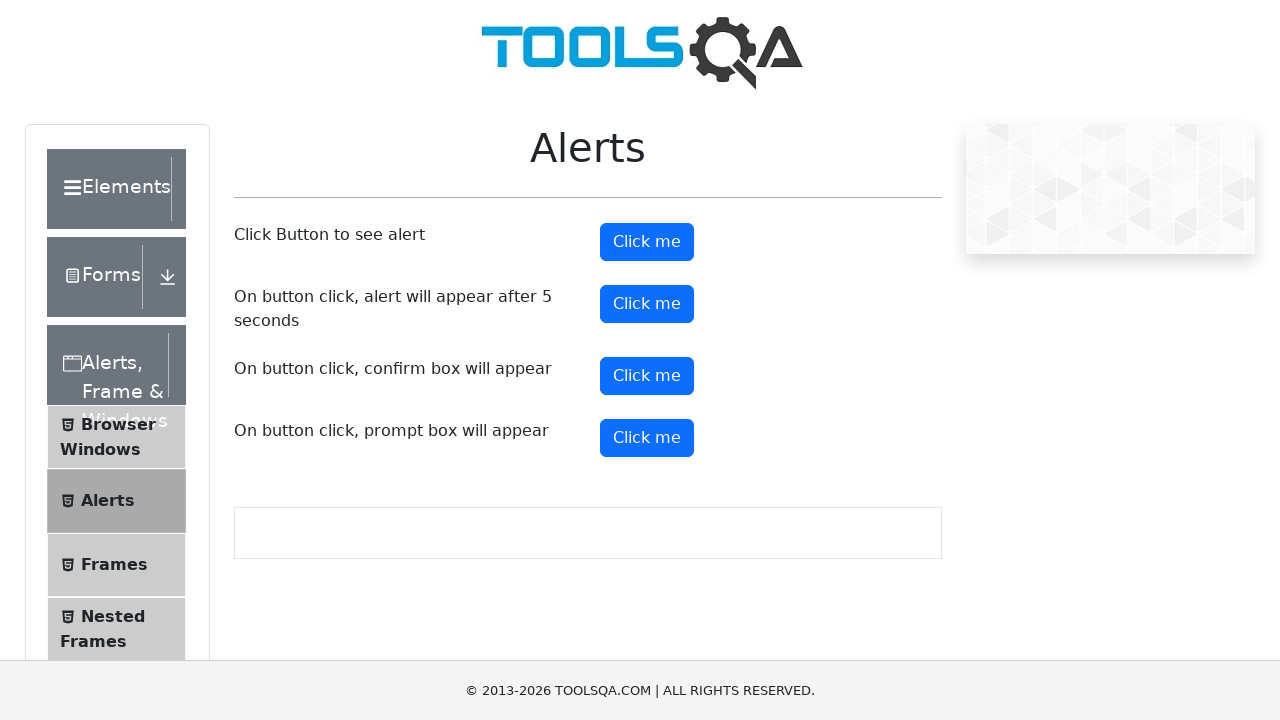

Clicked alert button to trigger simple JavaScript alert at (647, 242) on #alertButton
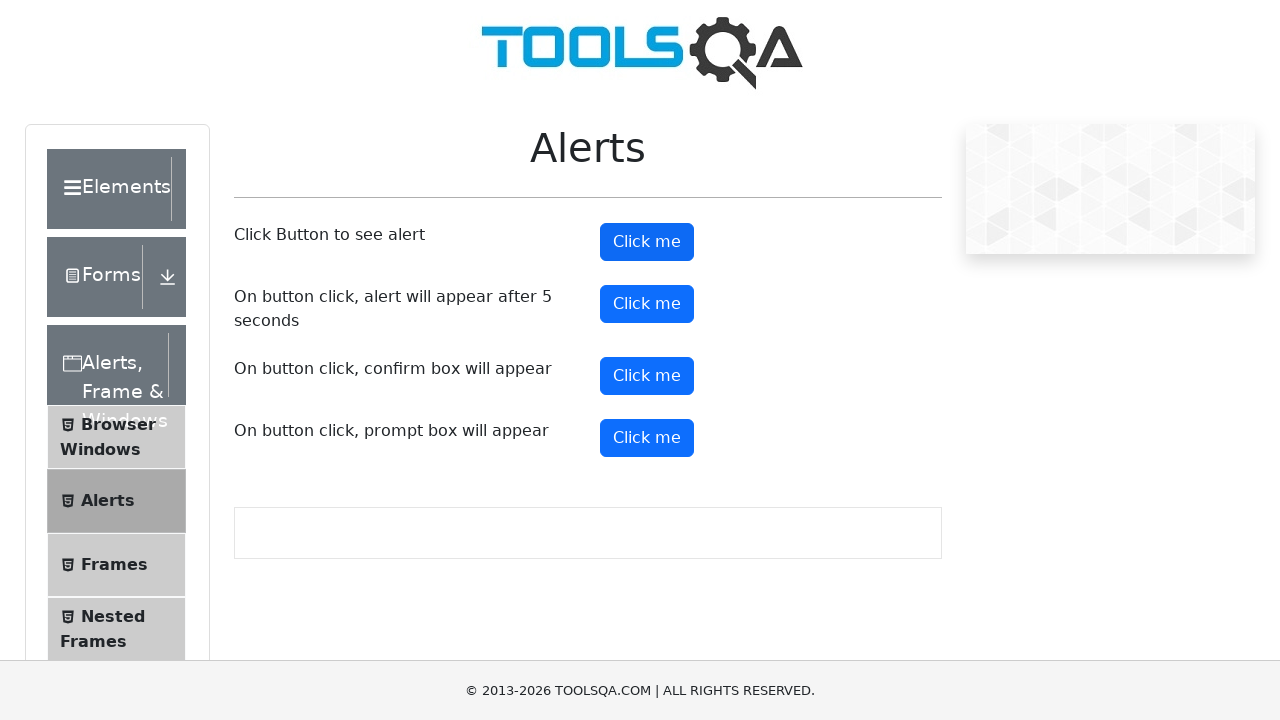

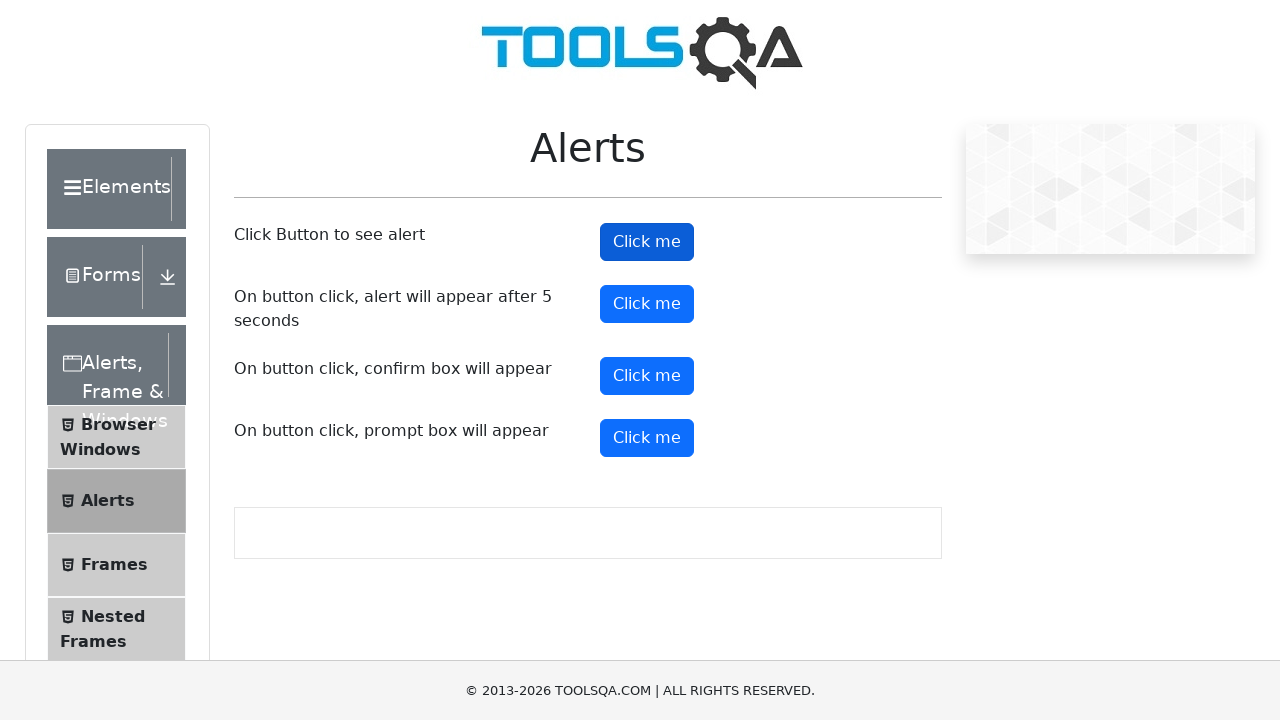